Navigates to a test automation practice page and verifies that a web table is present with rows and columns, validating the table structure.

Starting URL: https://testautomationpractice.blogspot.com/

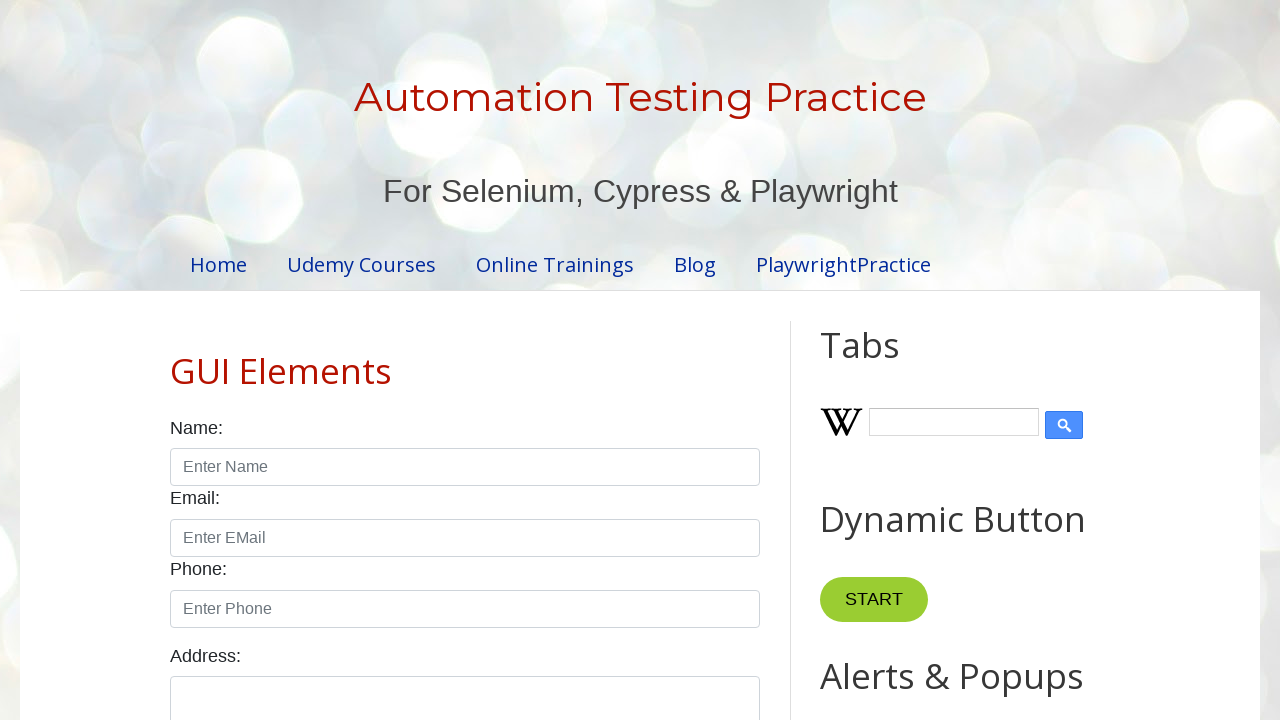

Navigated to test automation practice page
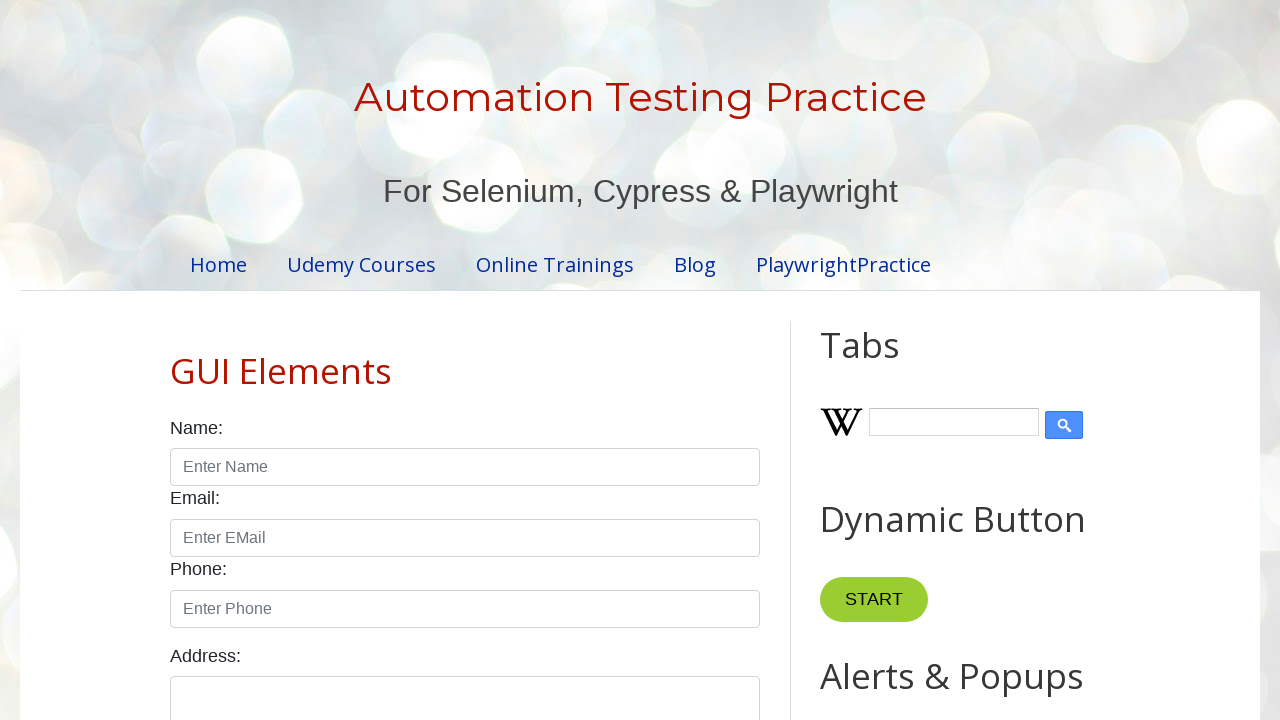

Web table is present and visible
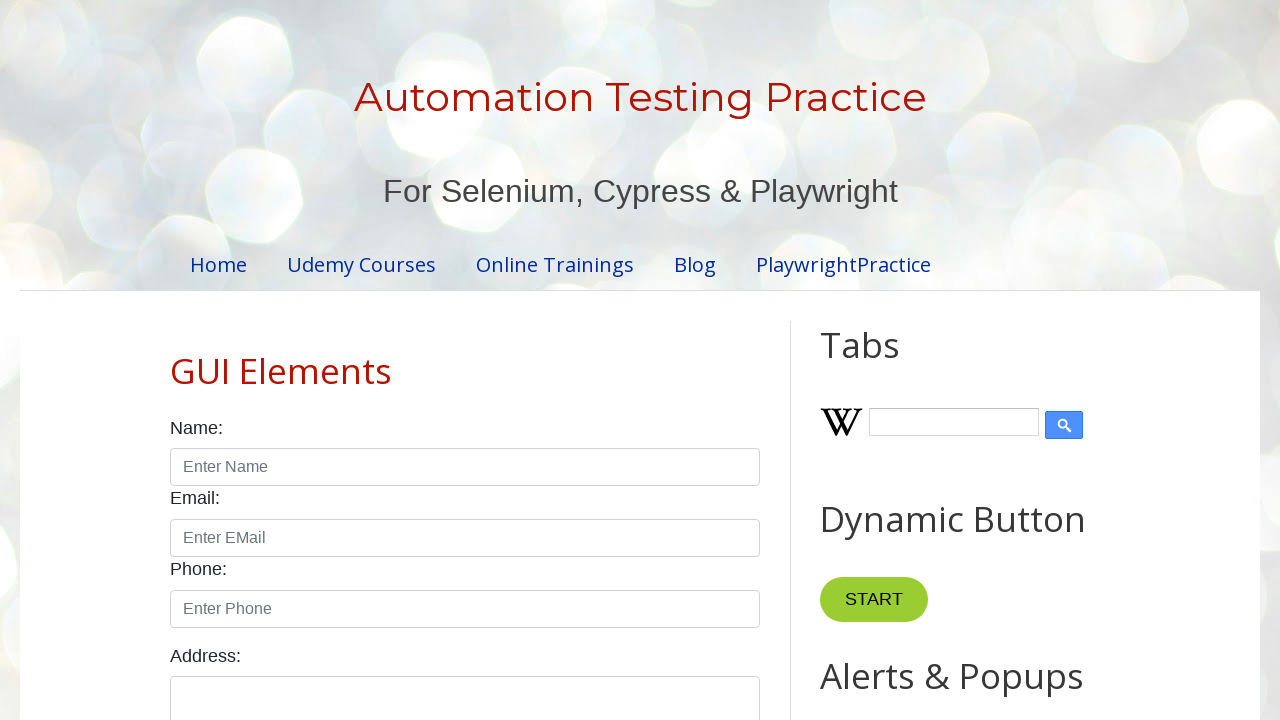

Table rows are present in the DOM
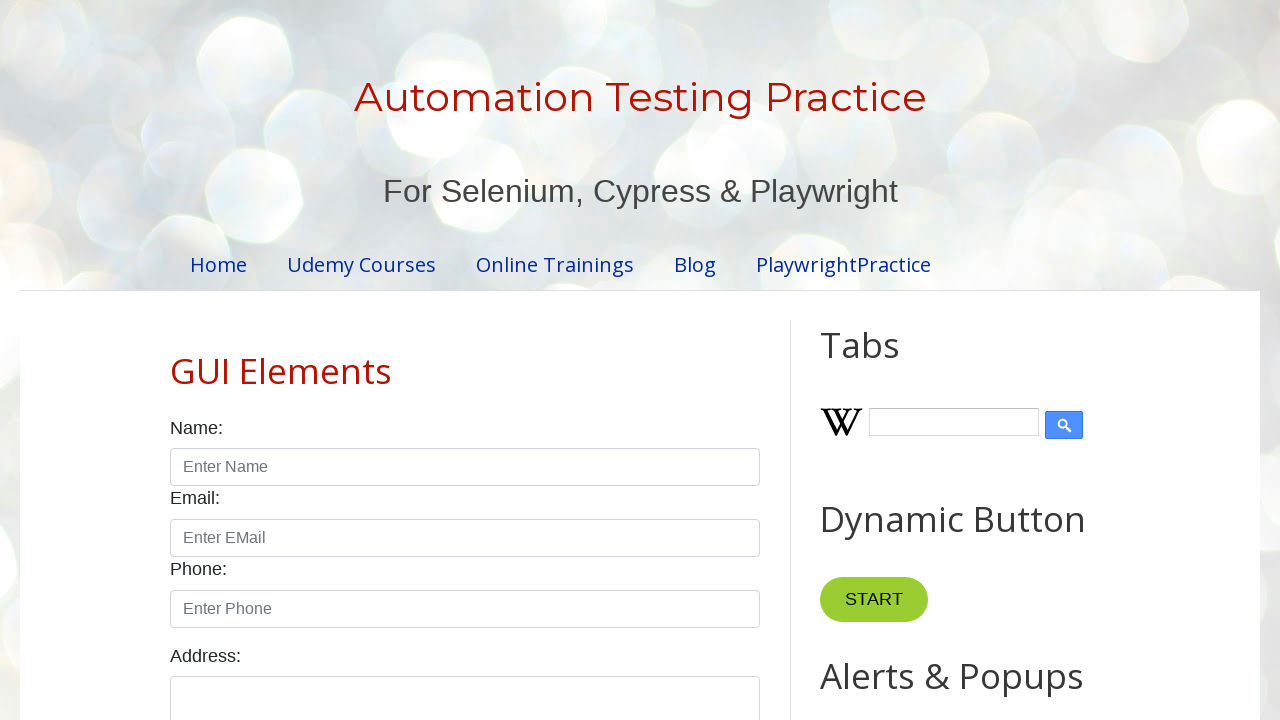

Table headers are present in the DOM
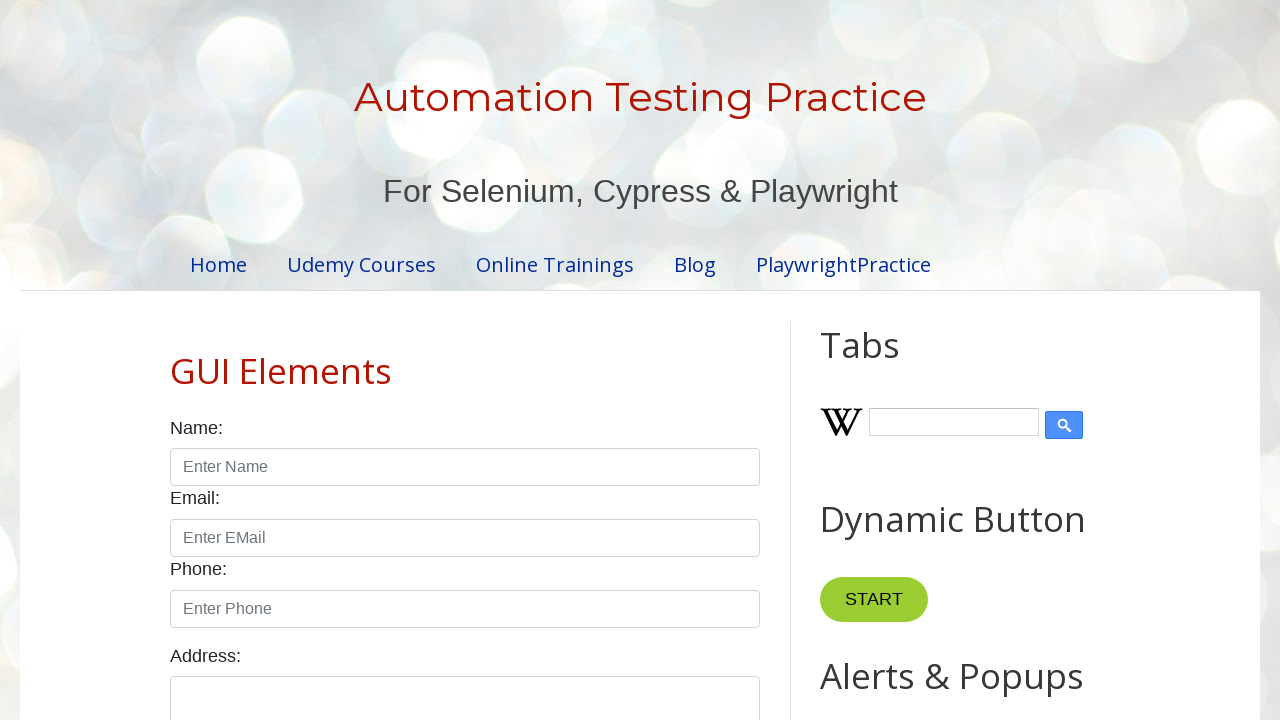

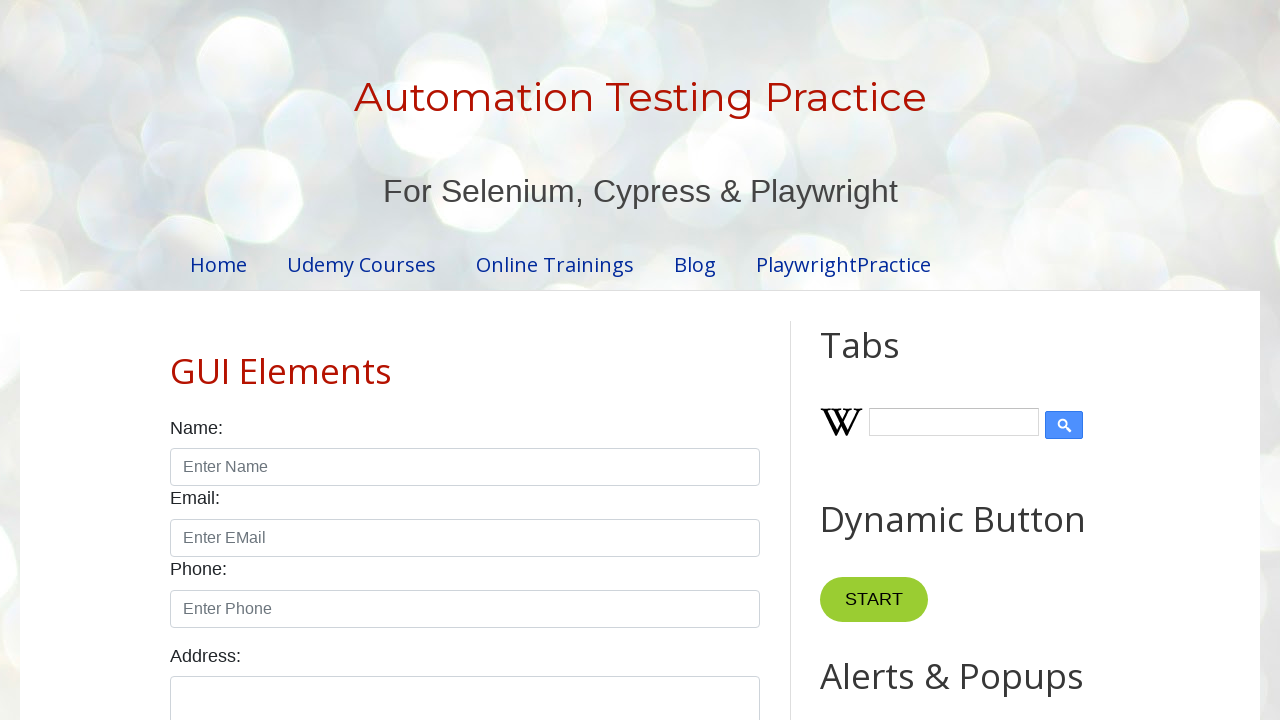